Navigates to a course automation website and waits for the page to load. This is a minimal navigation test without additional interactions.

Starting URL: https://cursoautomacao.netlify.app/

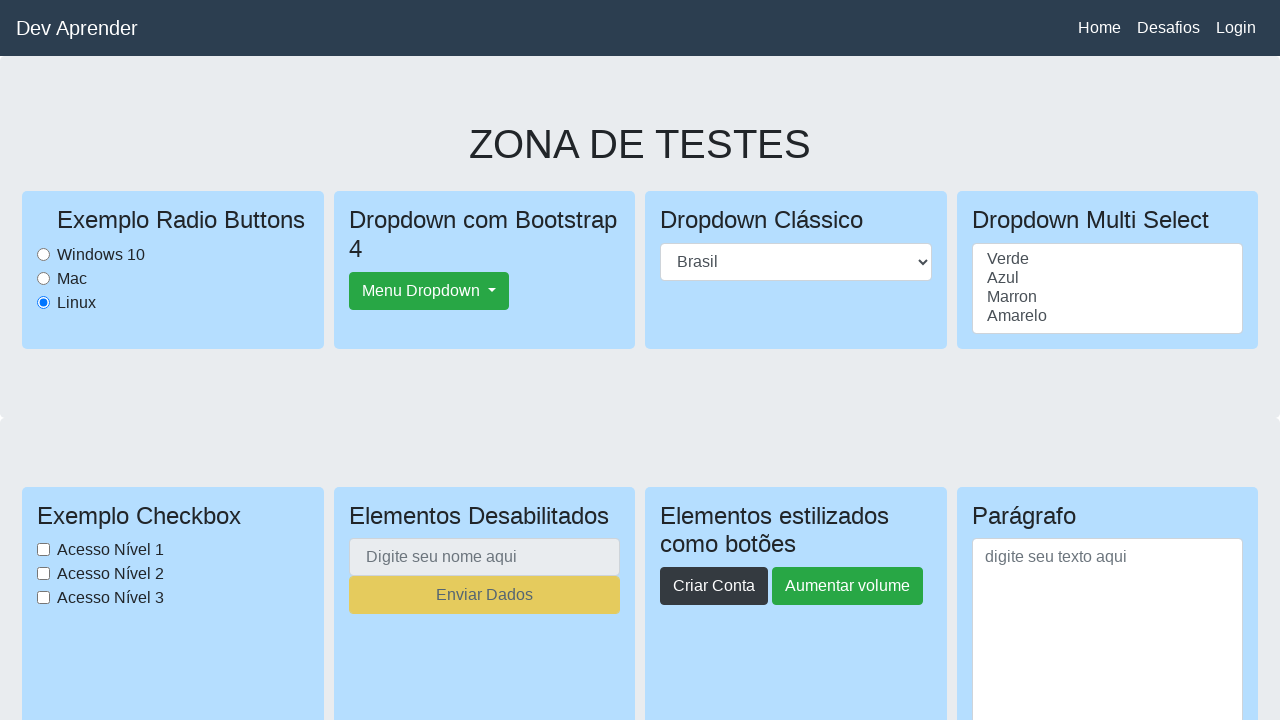

Navigated to course automation website
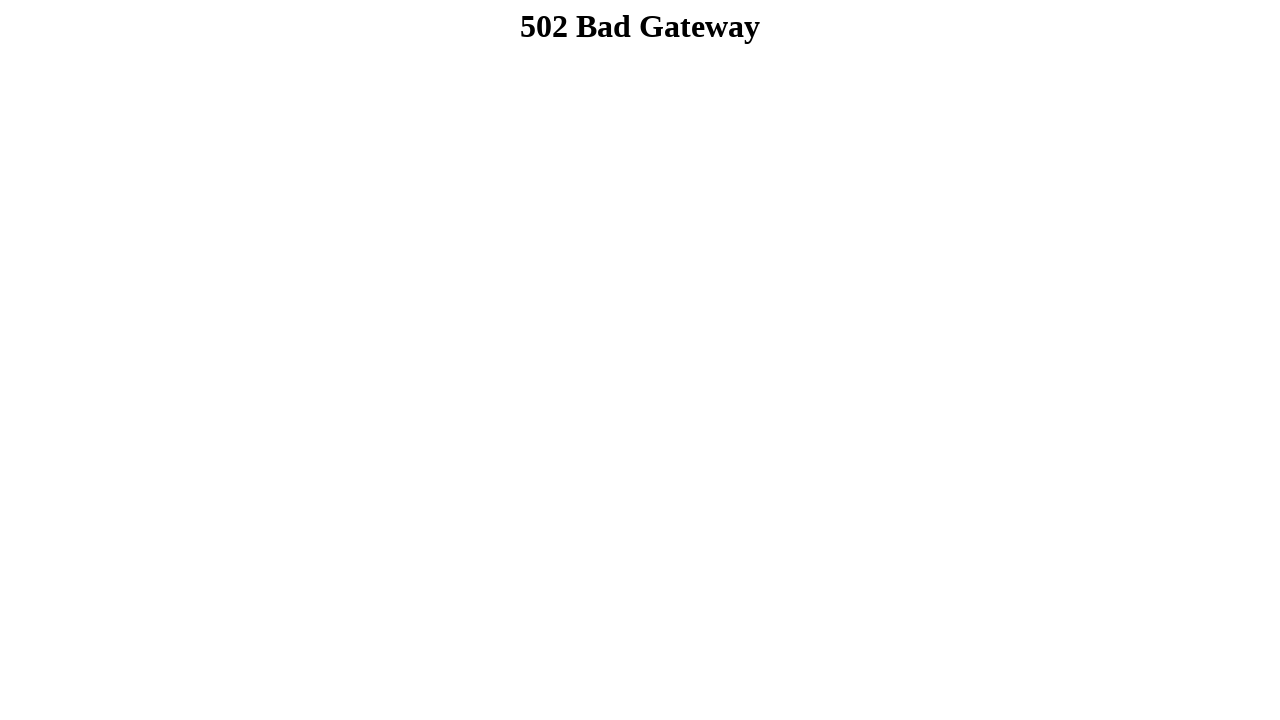

Page DOM content fully loaded
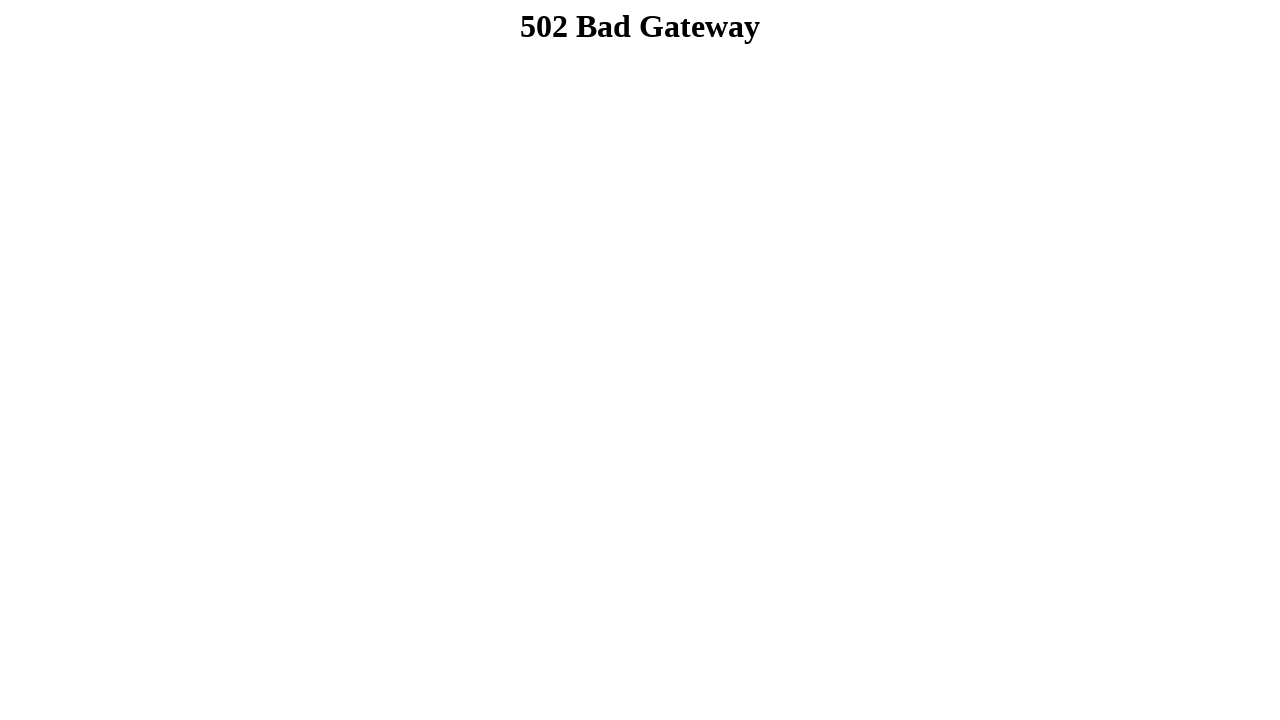

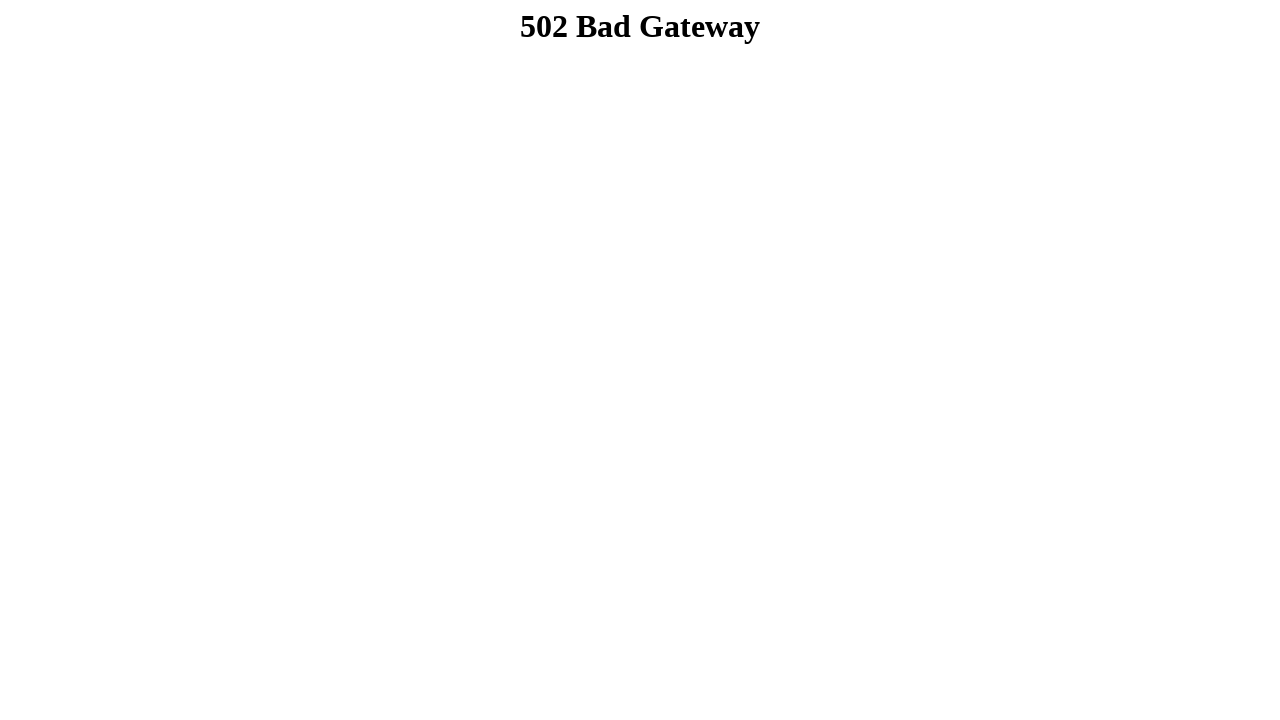